Tests checkbox functionality by checking the first checkbox and unchecking the second checkbox

Starting URL: https://the-internet.herokuapp.com/checkboxes

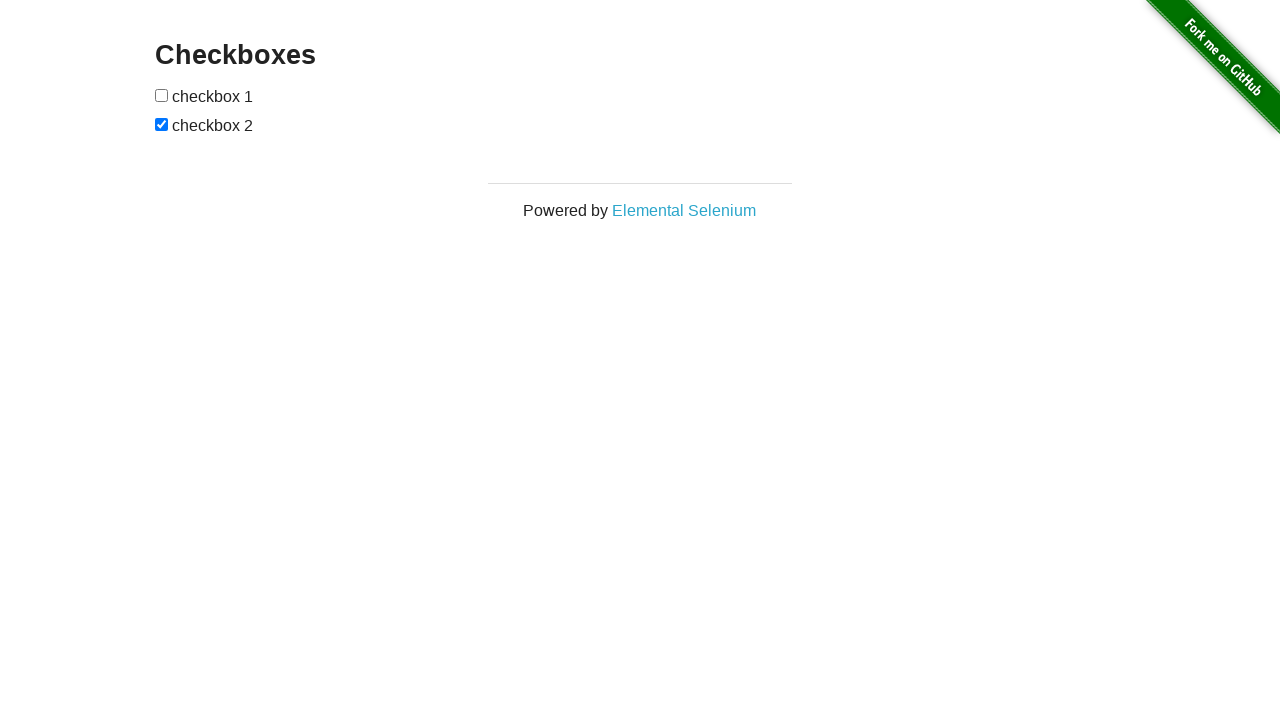

Checked the first checkbox at (162, 95) on #checkboxes [type="checkbox"]:nth-child(1)
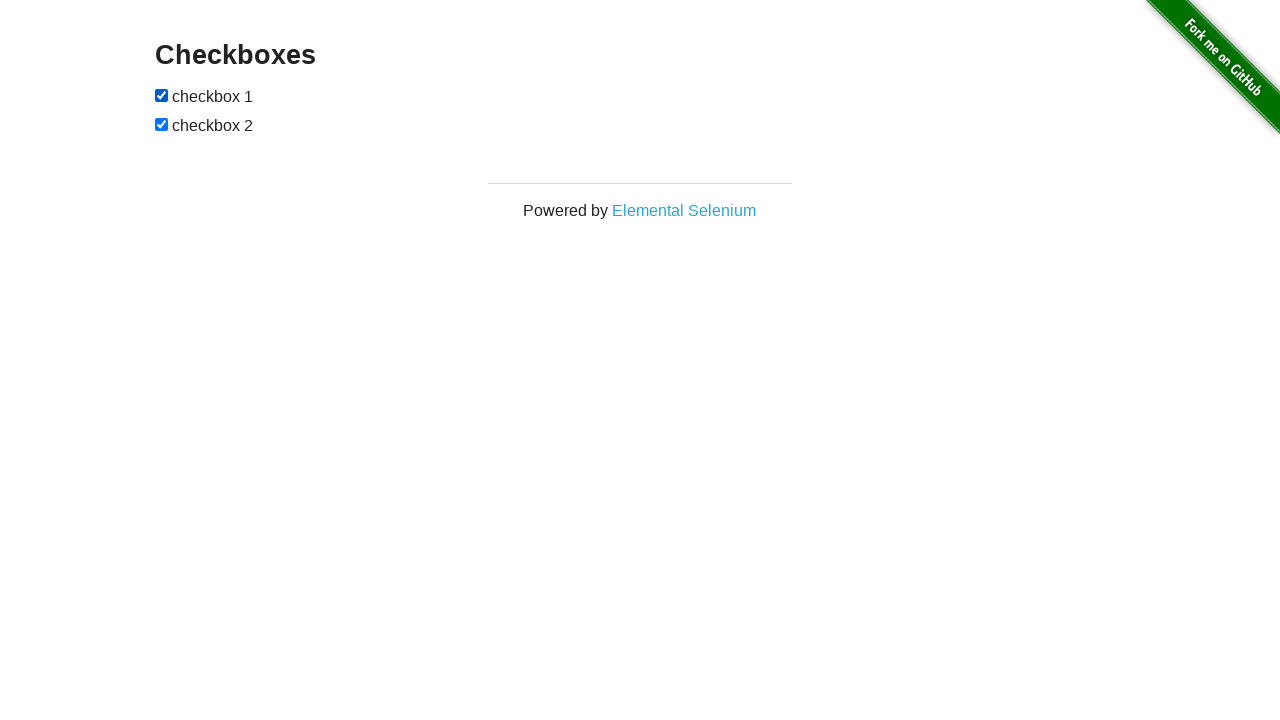

Unchecked the second checkbox at (162, 124) on #checkboxes [type="checkbox"]:nth-child(3)
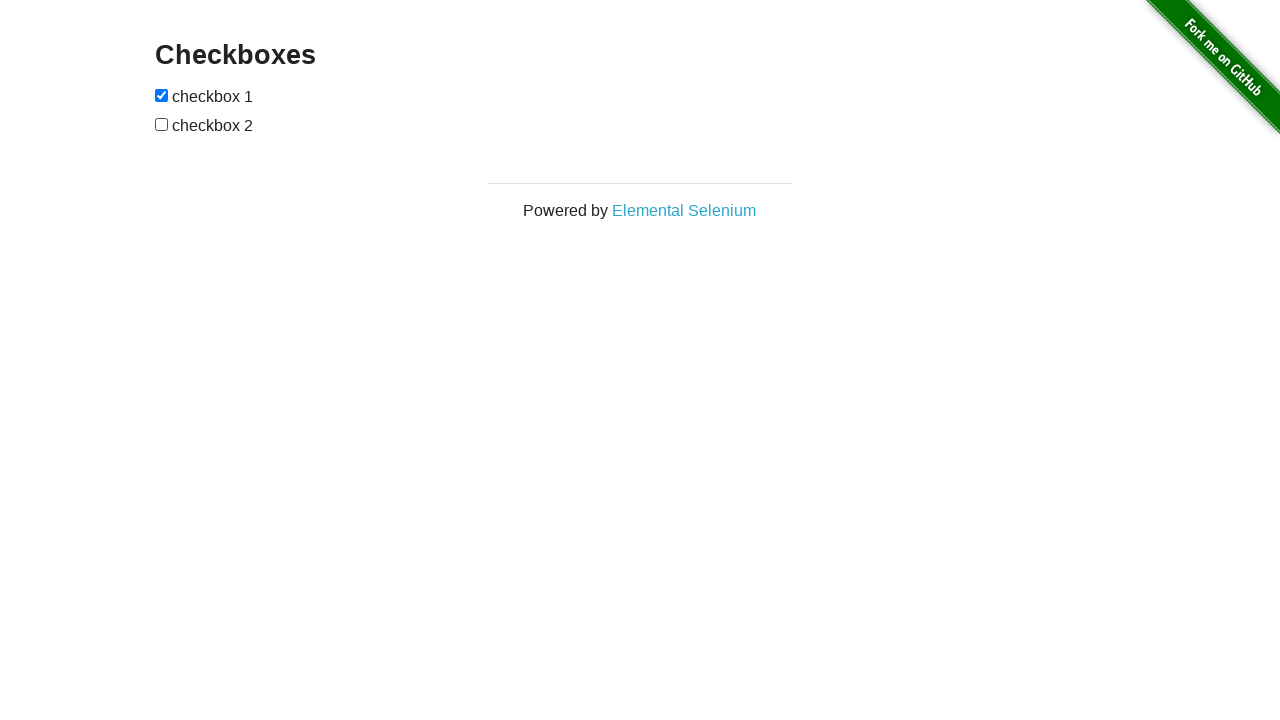

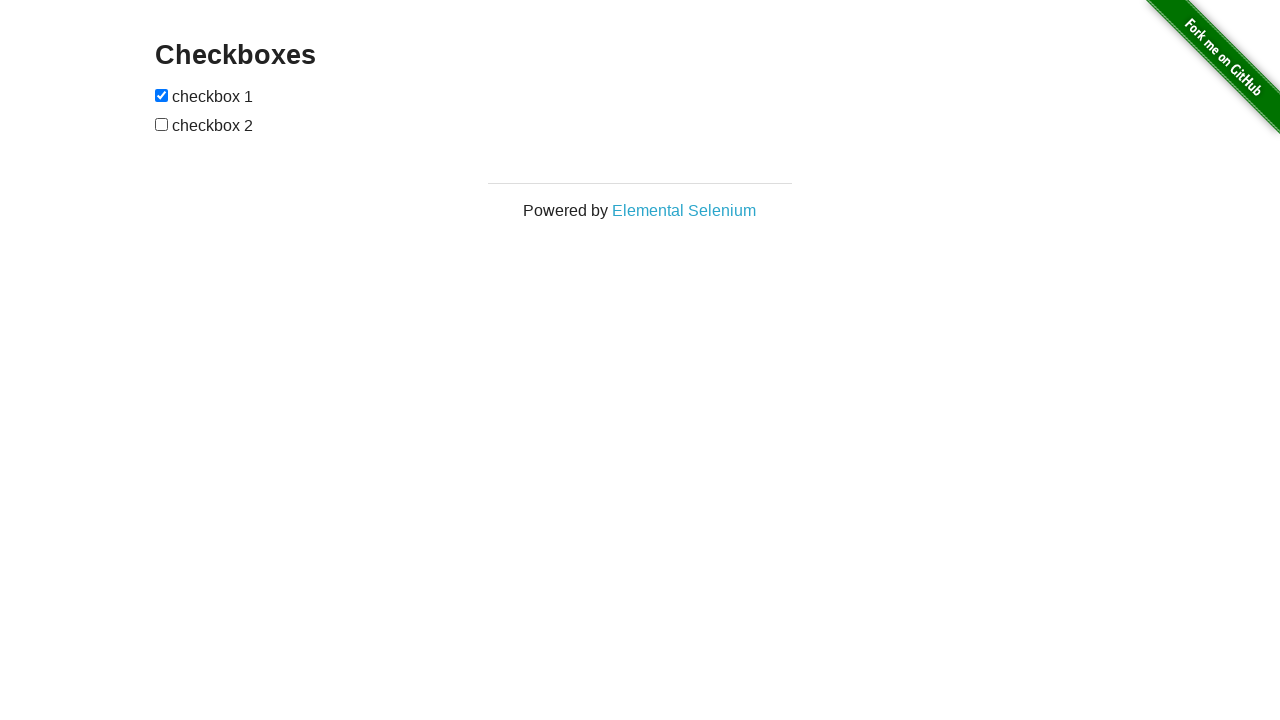